Tests login followed by logout and verifies return to login page

Starting URL: https://the-internet.herokuapp.com/

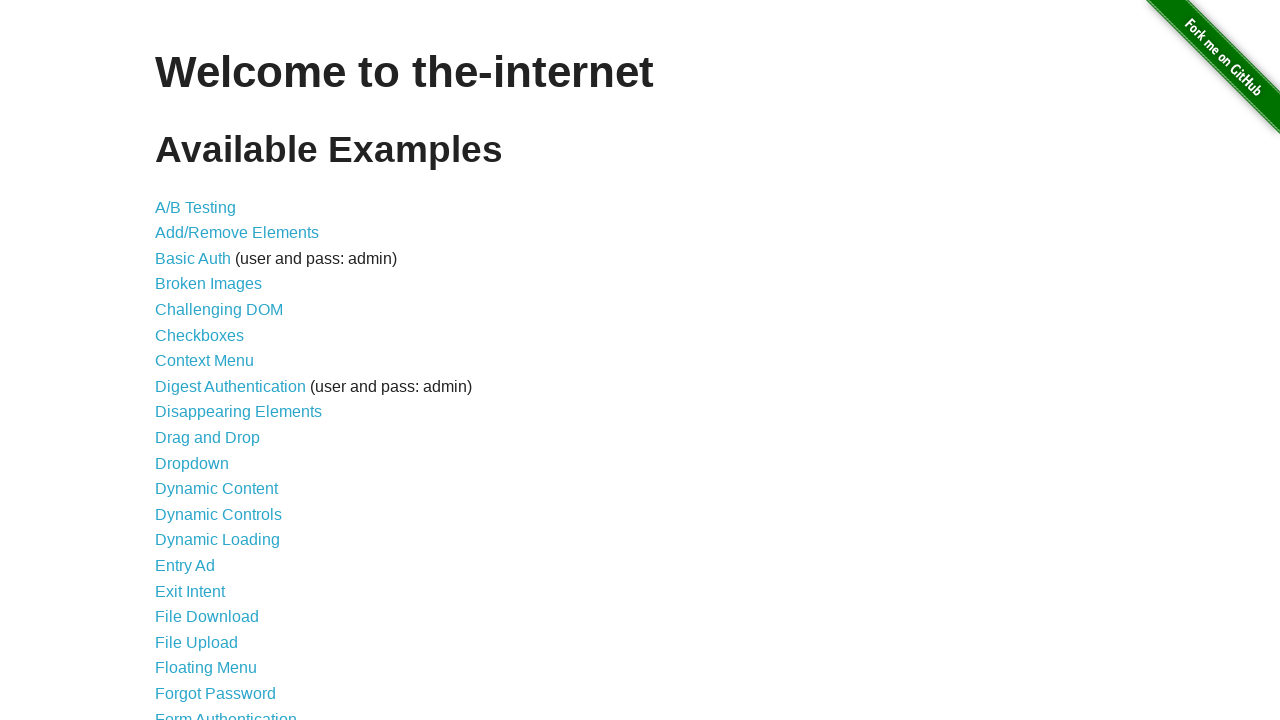

Clicked on Form Authentication link at (226, 712) on text=Form Authentication
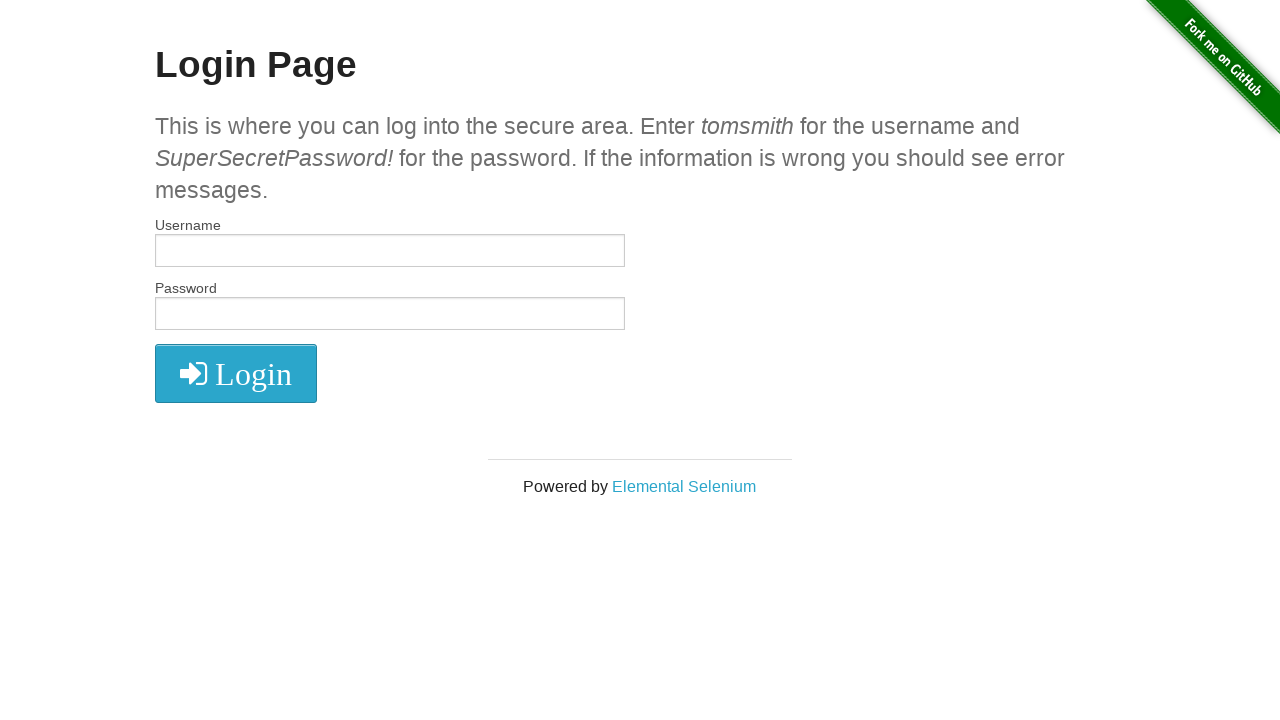

Filled username field with 'tomsmith' on #username
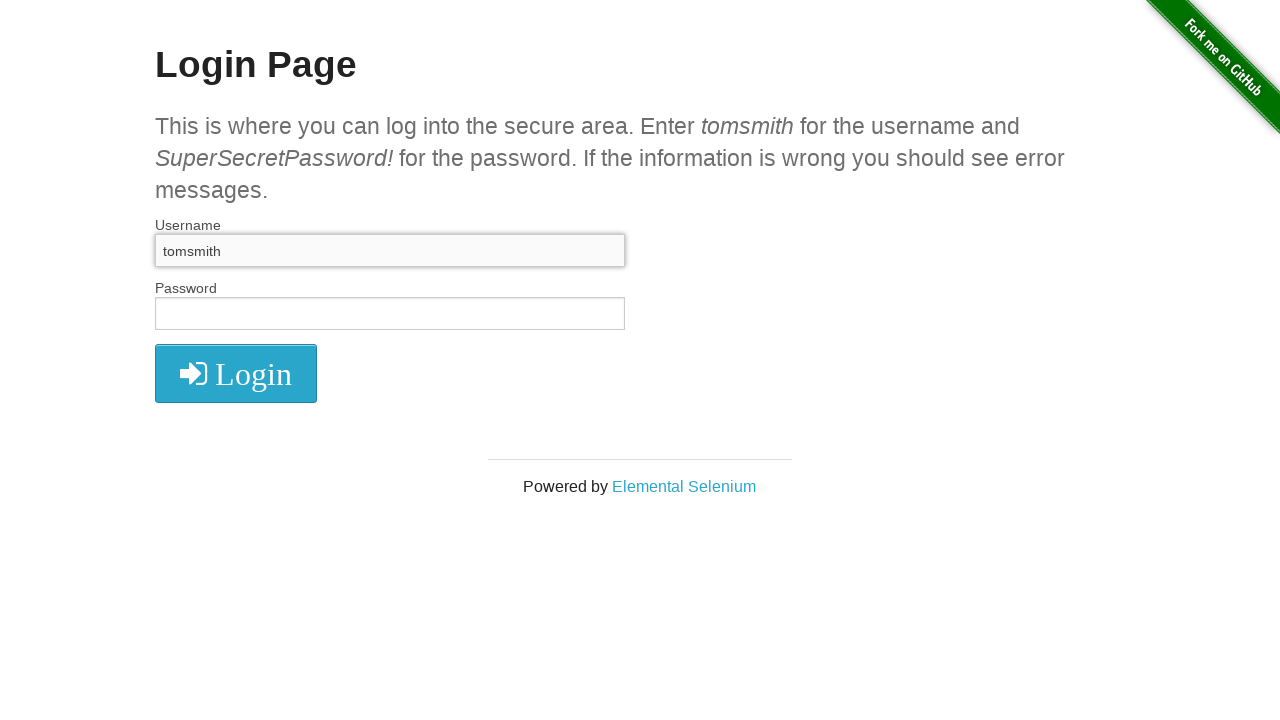

Filled password field with 'SuperSecretPassword!' on #password
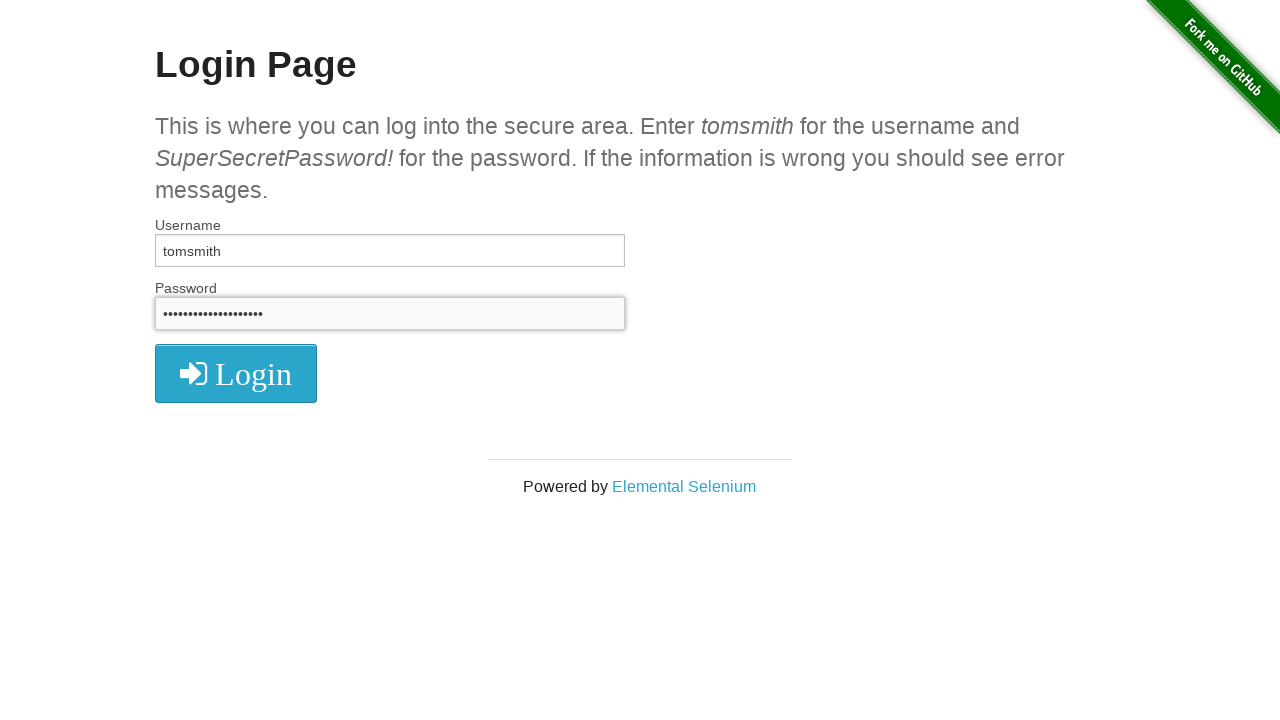

Clicked login button to submit credentials at (236, 373) on button[type='submit']
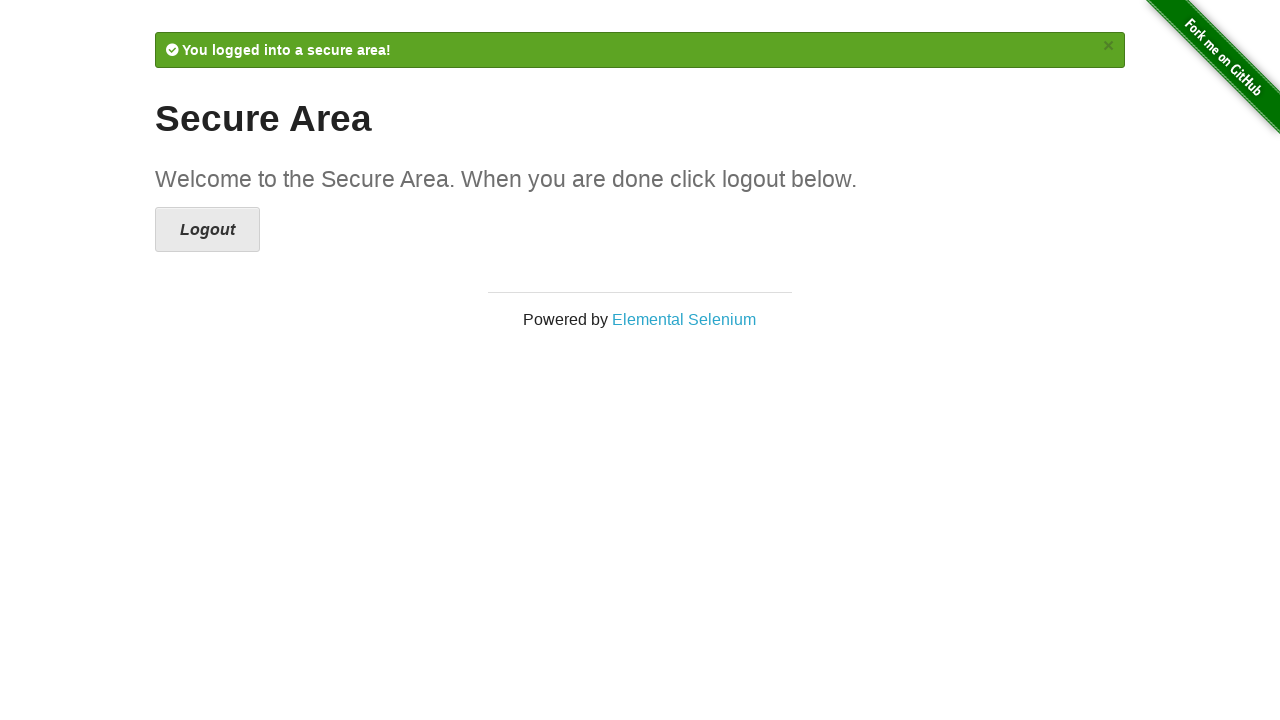

Clicked logout button at (208, 230) on a.button
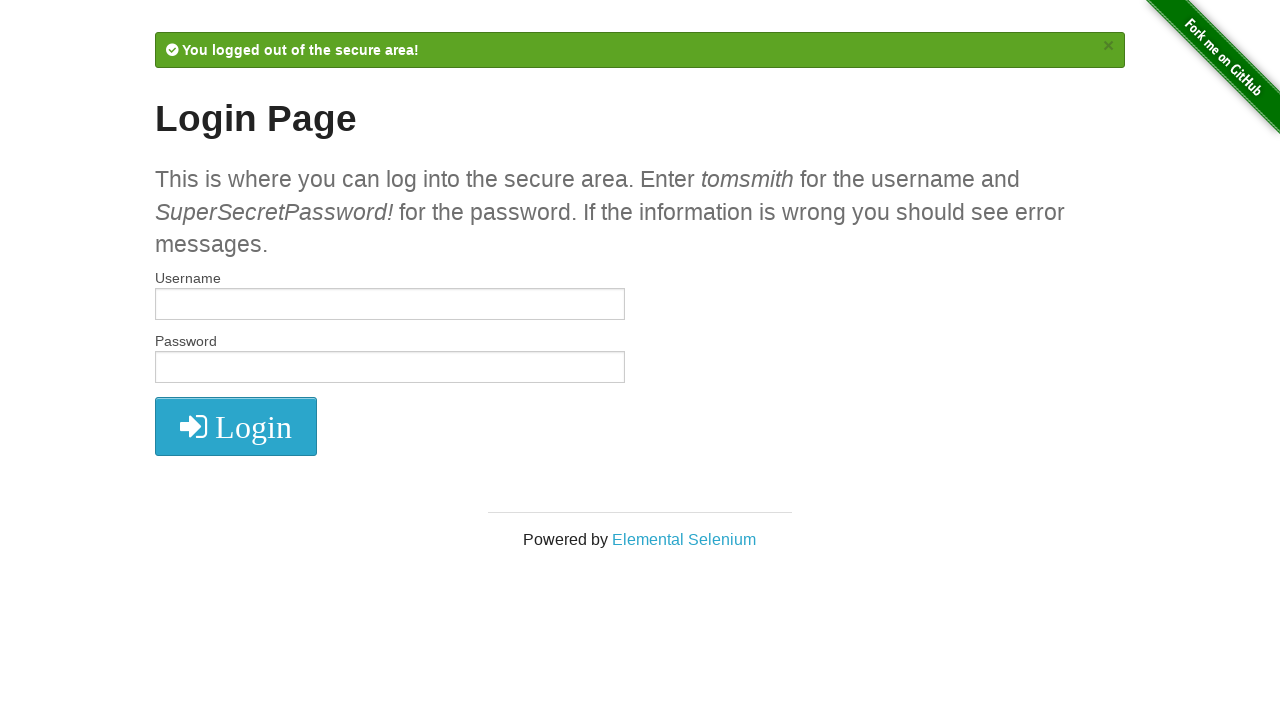

Verified redirect to login page after logout
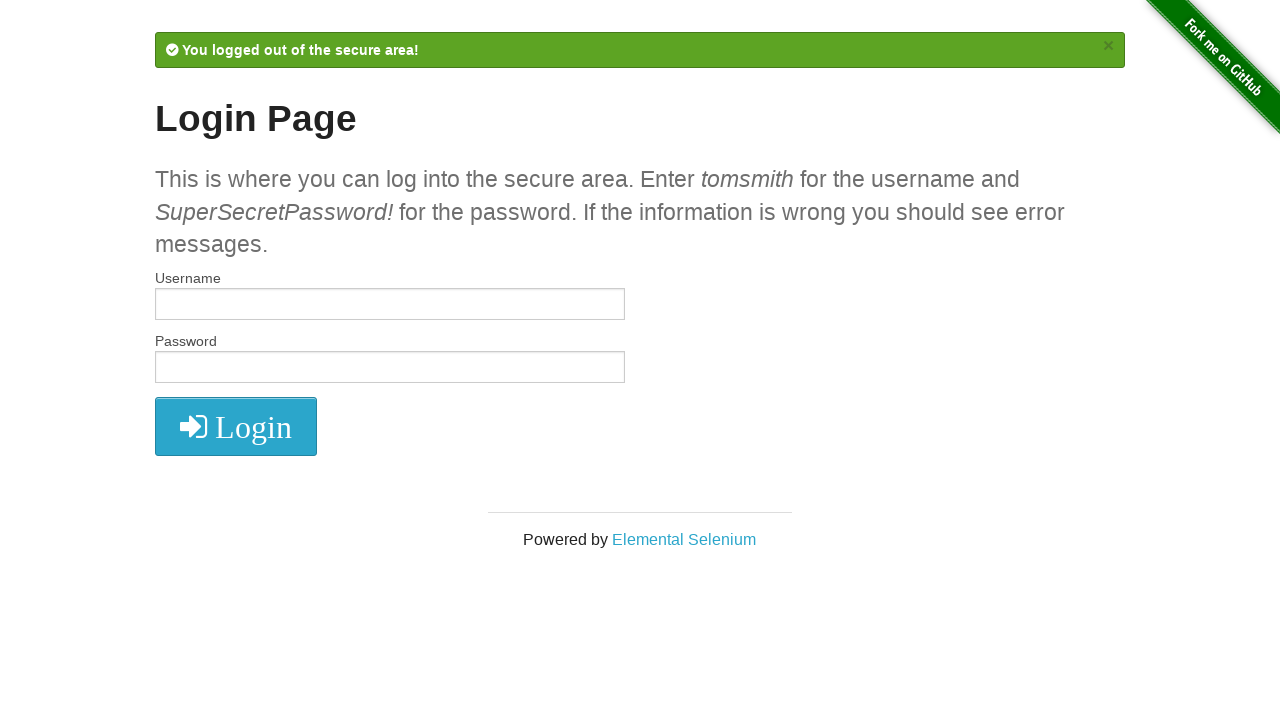

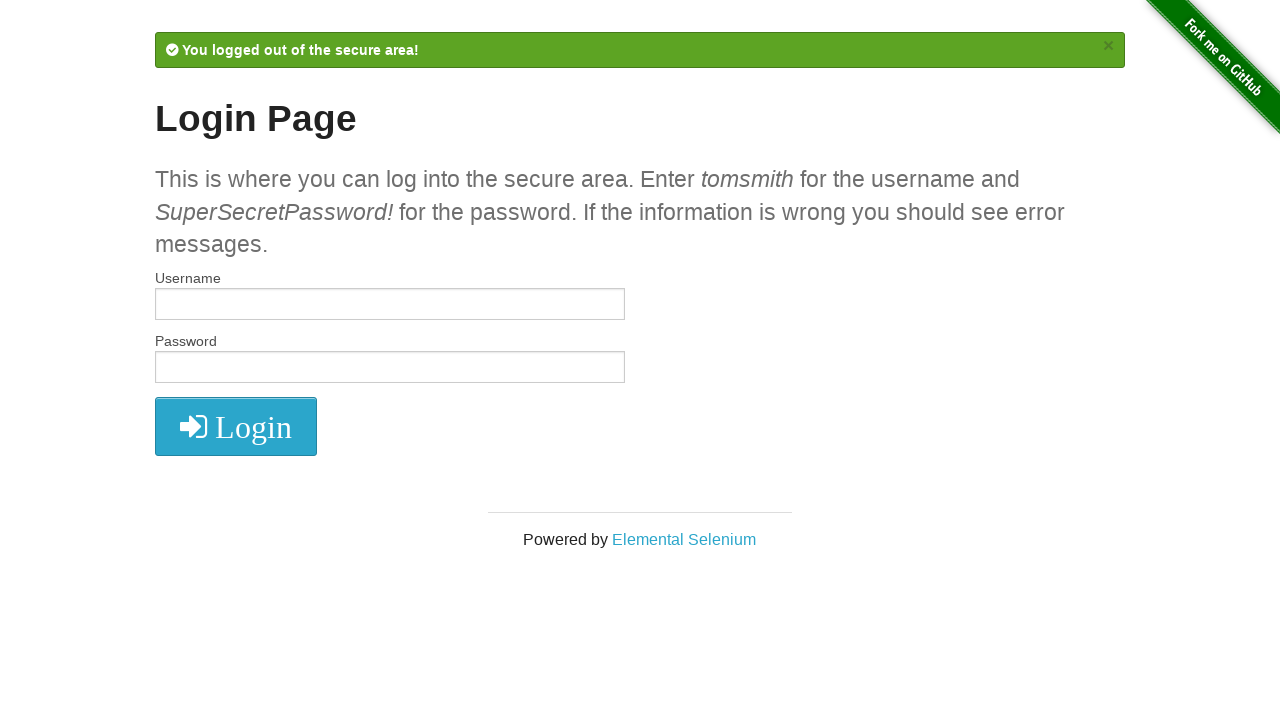